Solves a mathematical captcha by extracting a value from an element attribute, calculating a result, filling the answer field, selecting checkboxes and radio buttons, then submitting the form

Starting URL: http://suninjuly.github.io/get_attribute.html

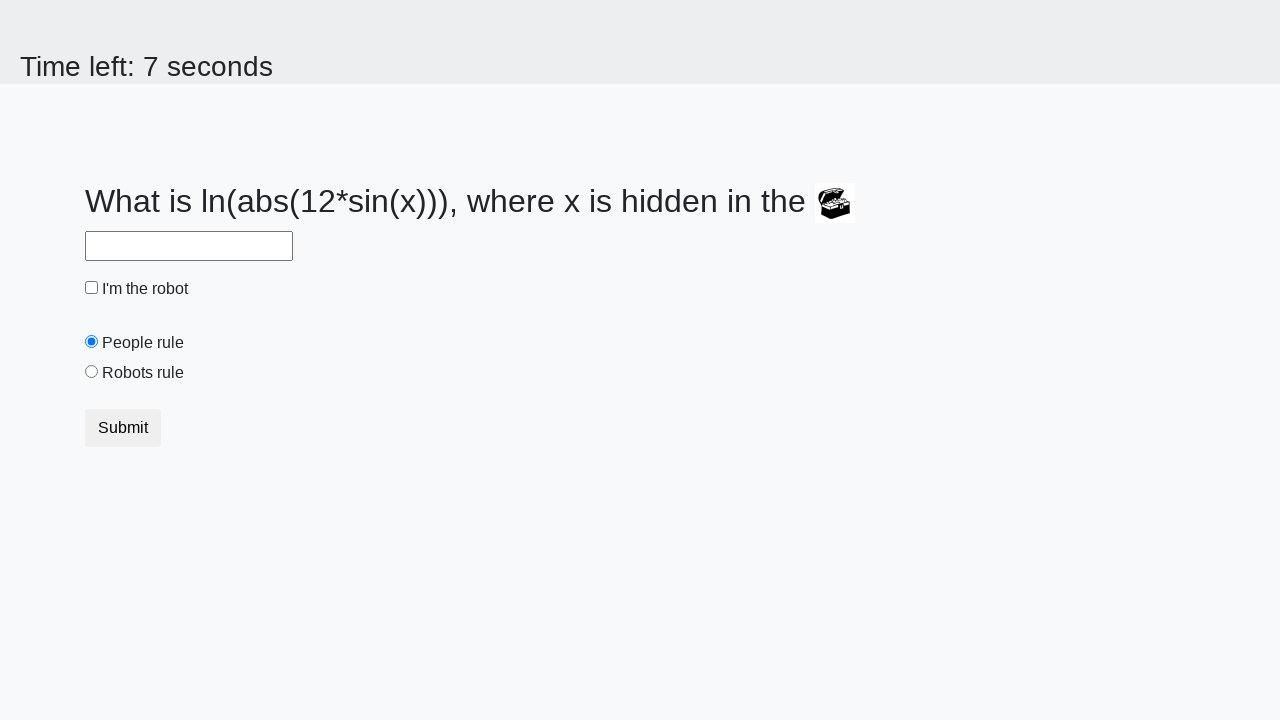

Located the treasure element
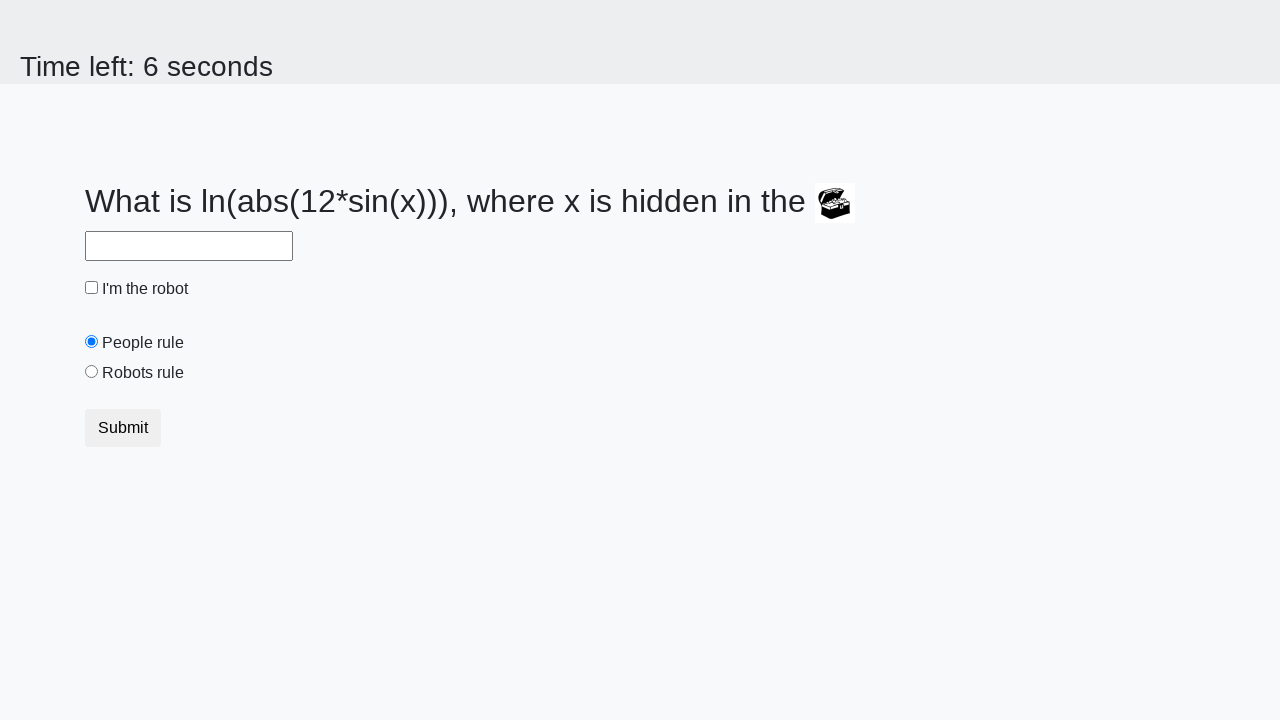

Extracted valuex attribute from treasure element: 686
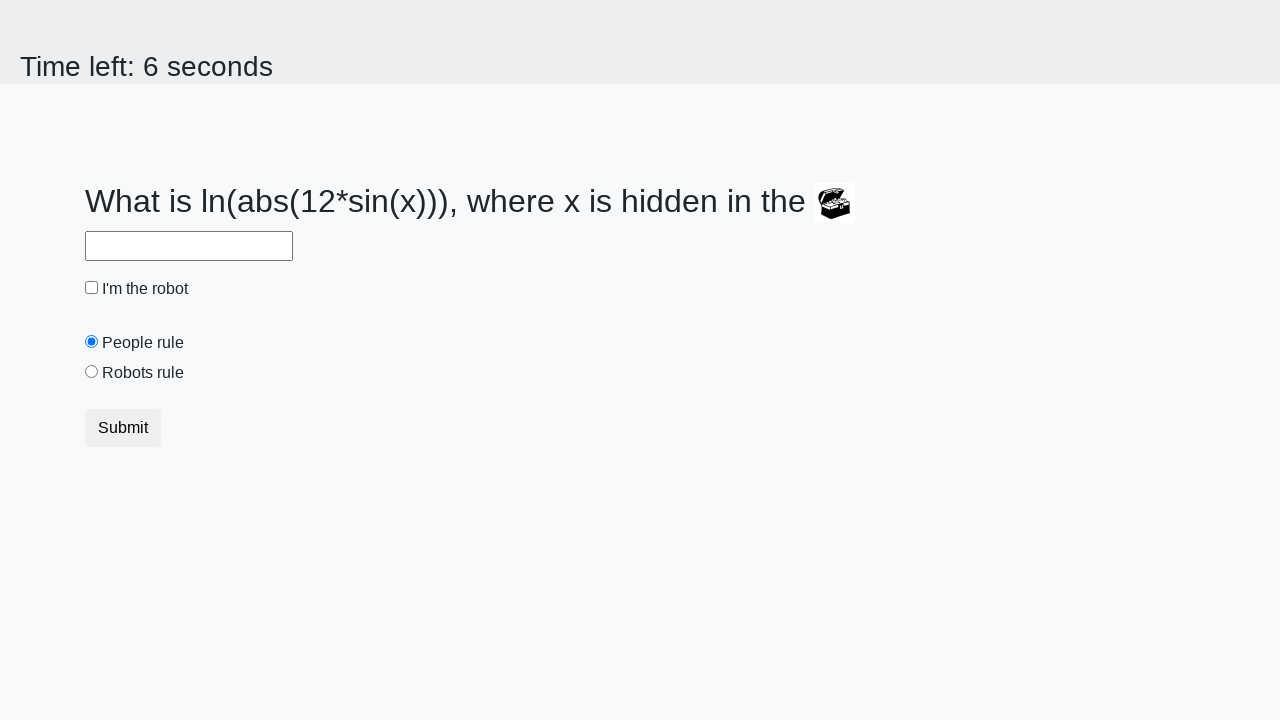

Calculated mathematical captcha result: 2.3857534218458523
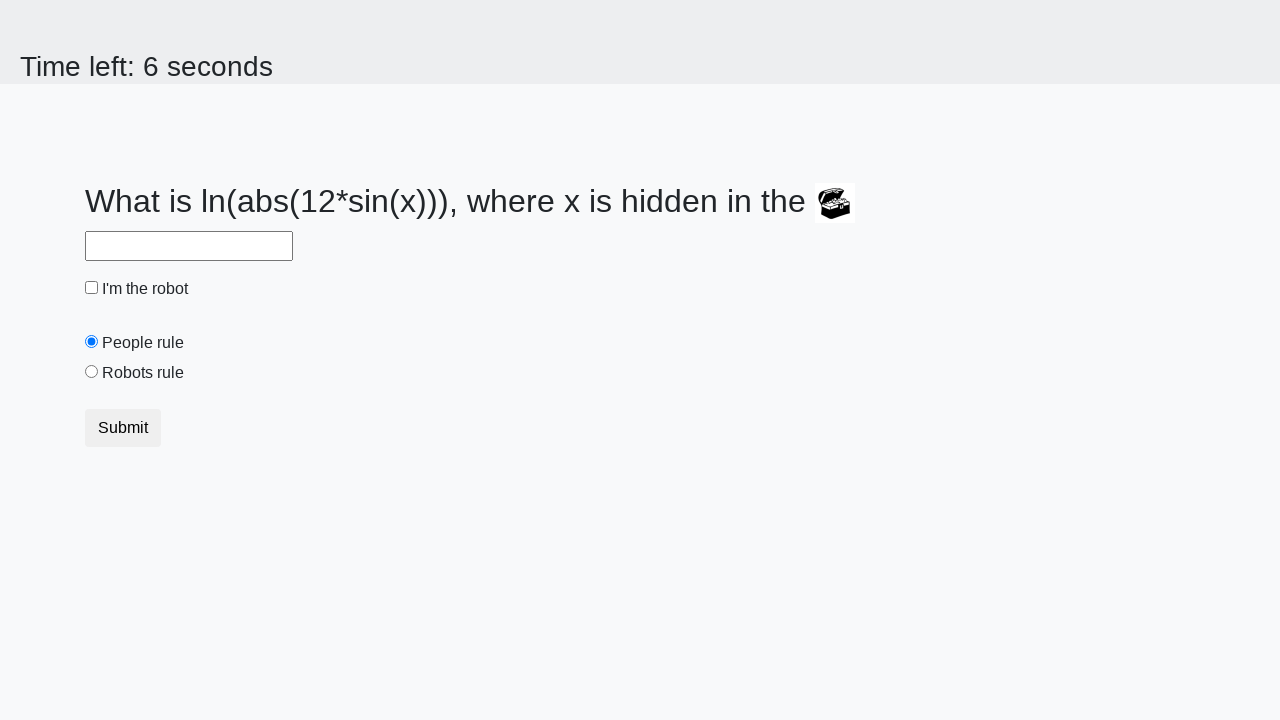

Filled answer field with calculated value on #answer
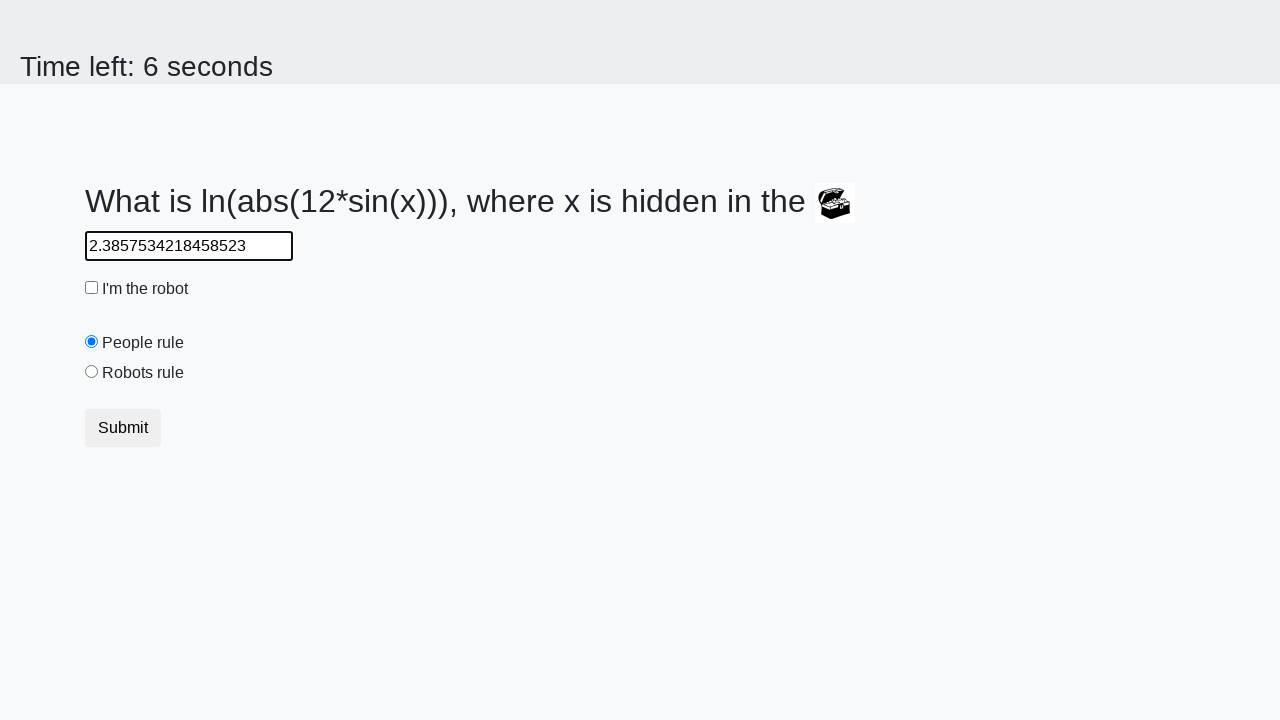

Checked the robot checkbox at (92, 288) on #robotCheckbox
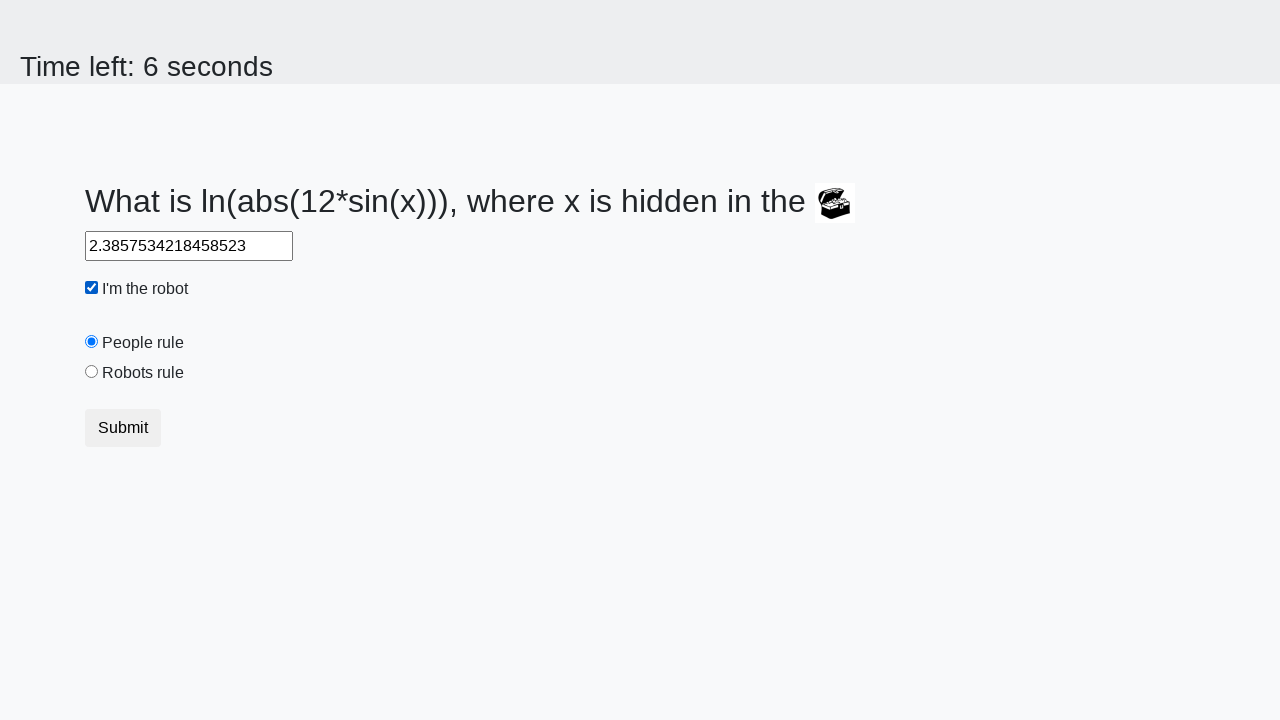

Selected the robots rule radio button at (92, 372) on #robotsRule
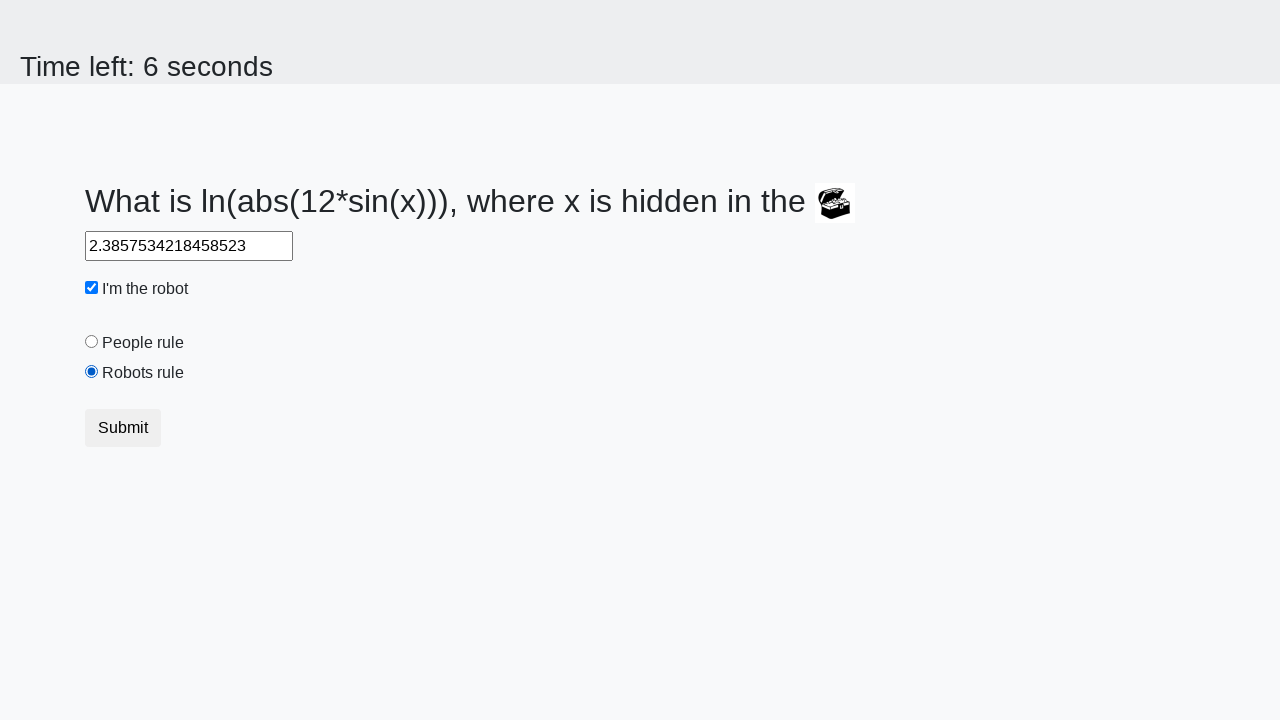

Submitted the form at (123, 428) on button[type='submit']
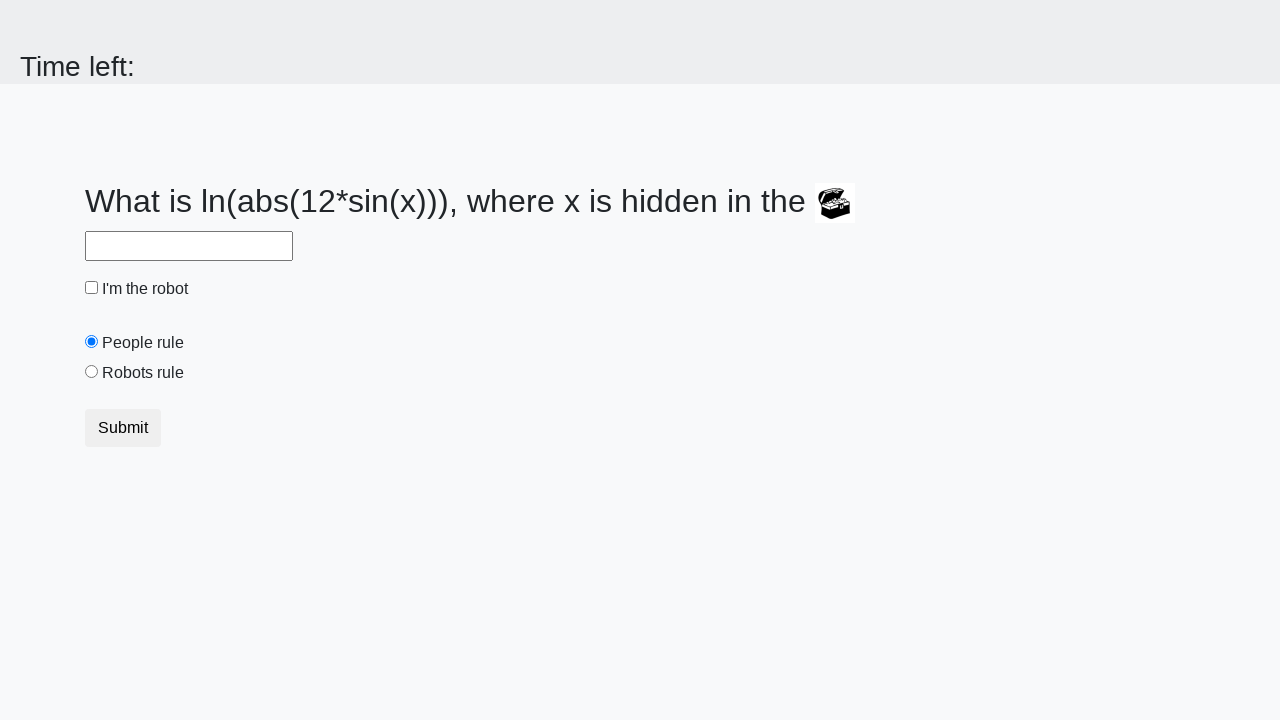

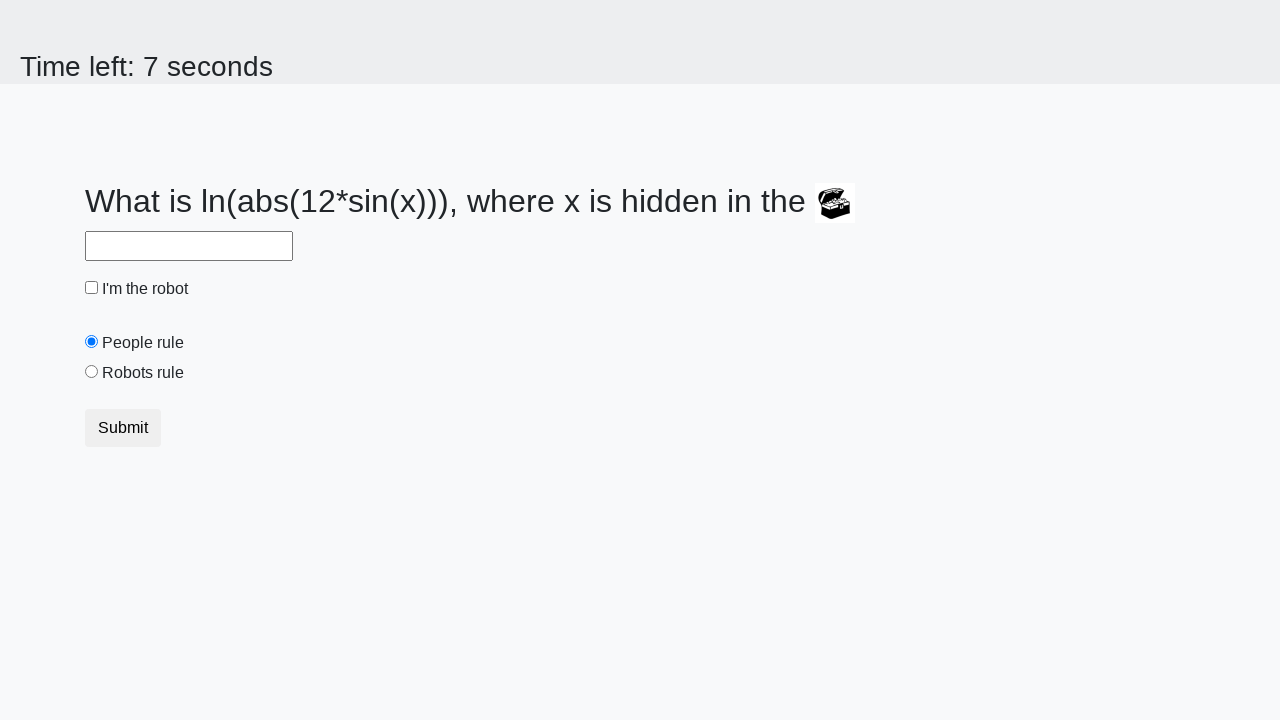